Interacts with an automation practice page by clicking a confirm button to trigger an alert dialog, then accepts the alert. The script demonstrates basic alert handling in browser automation.

Starting URL: https://rahulshettyacademy.com/AutomationPractice/

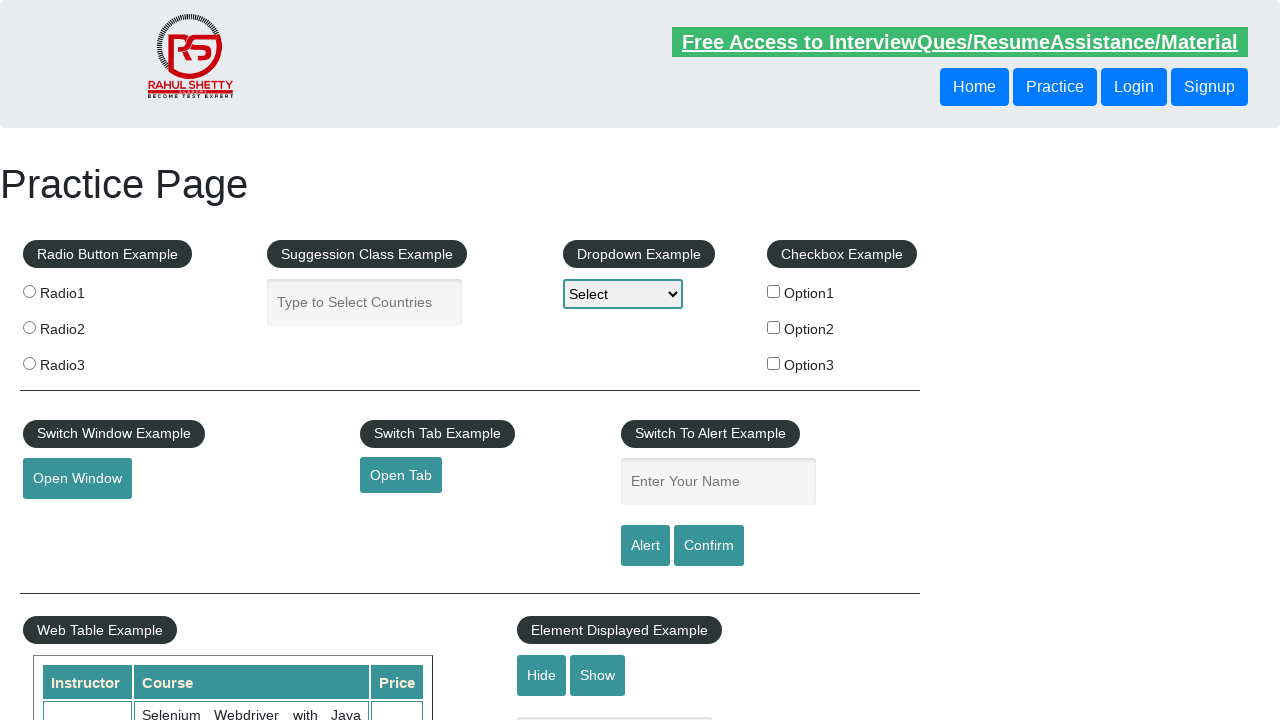

Clicked the confirm button to trigger alert dialog at (709, 546) on input#confirmbtn
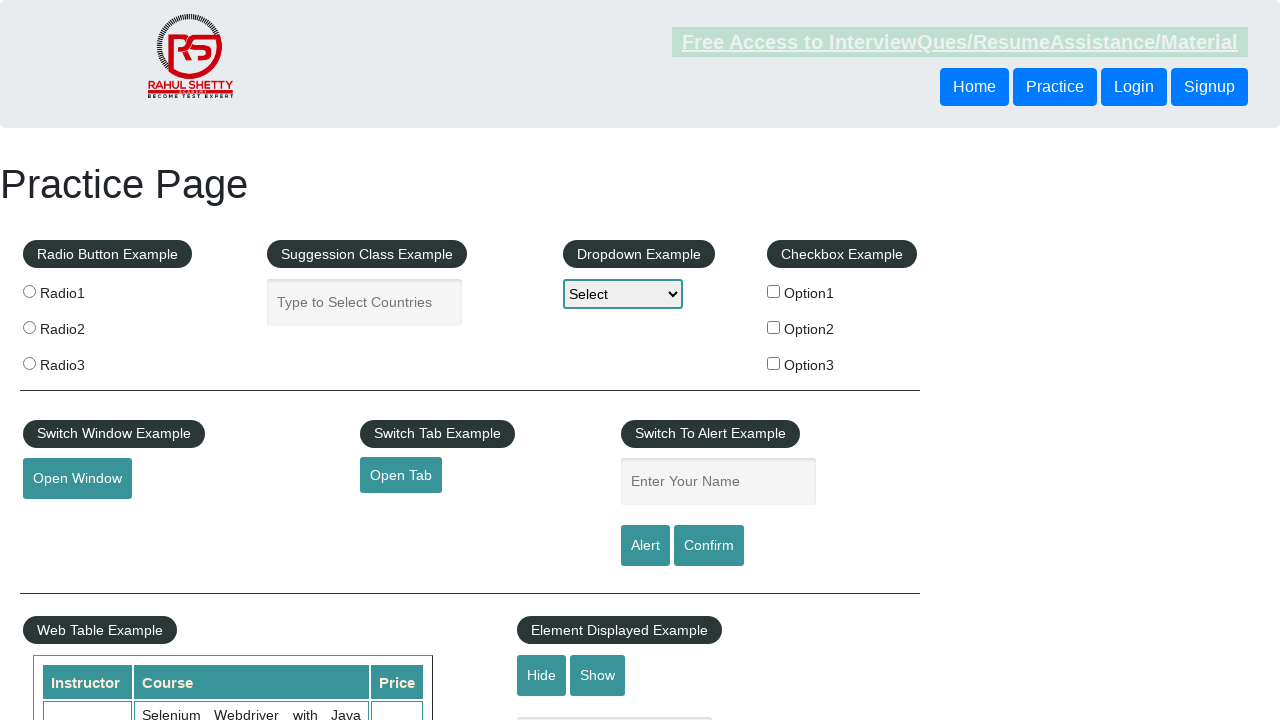

Set up dialog handler to accept alerts
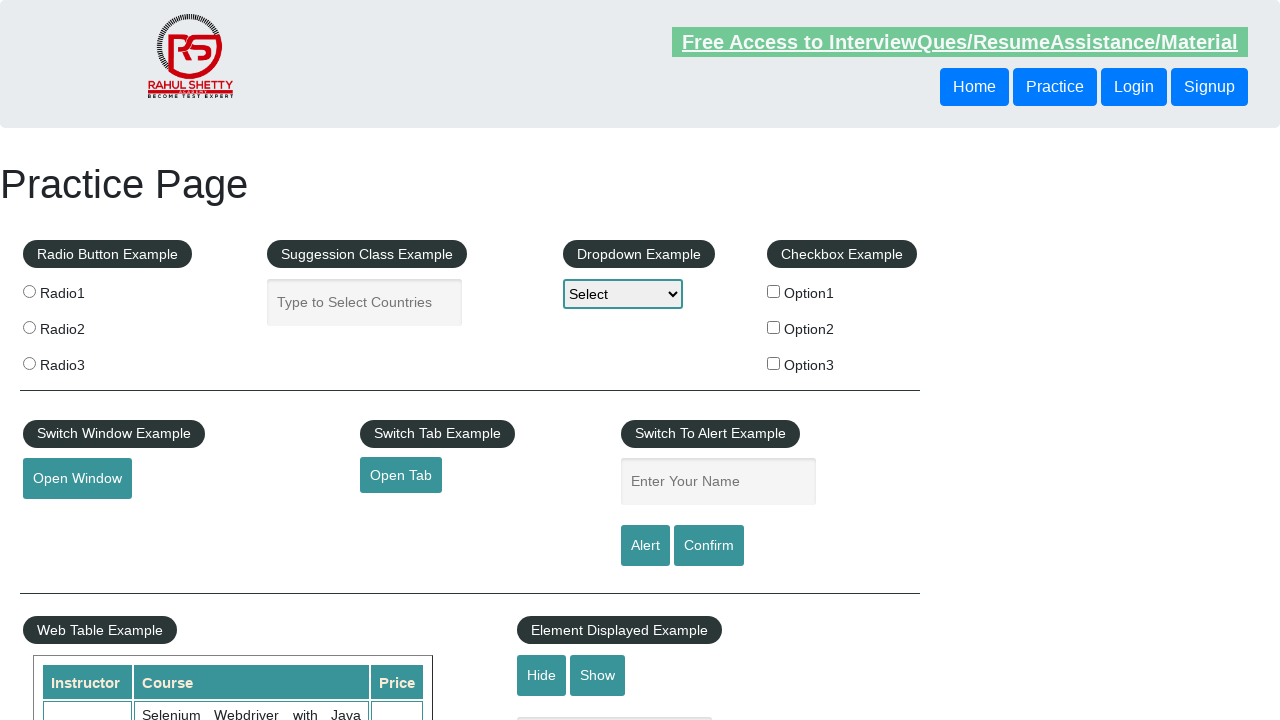

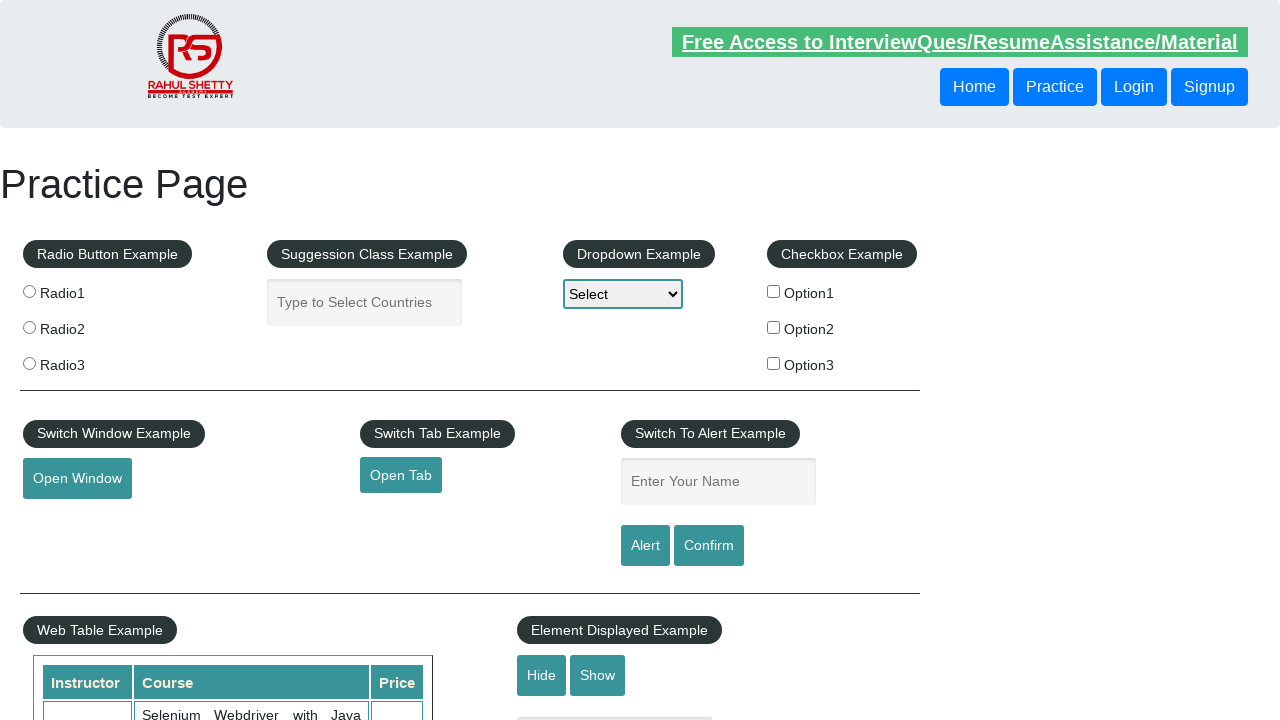